Tests horizontal scrolling functionality by navigating to a dashboard page and scrolling right using JavaScript execution

Starting URL: https://dashboards.handmadeinteractive.com/jasonlove/

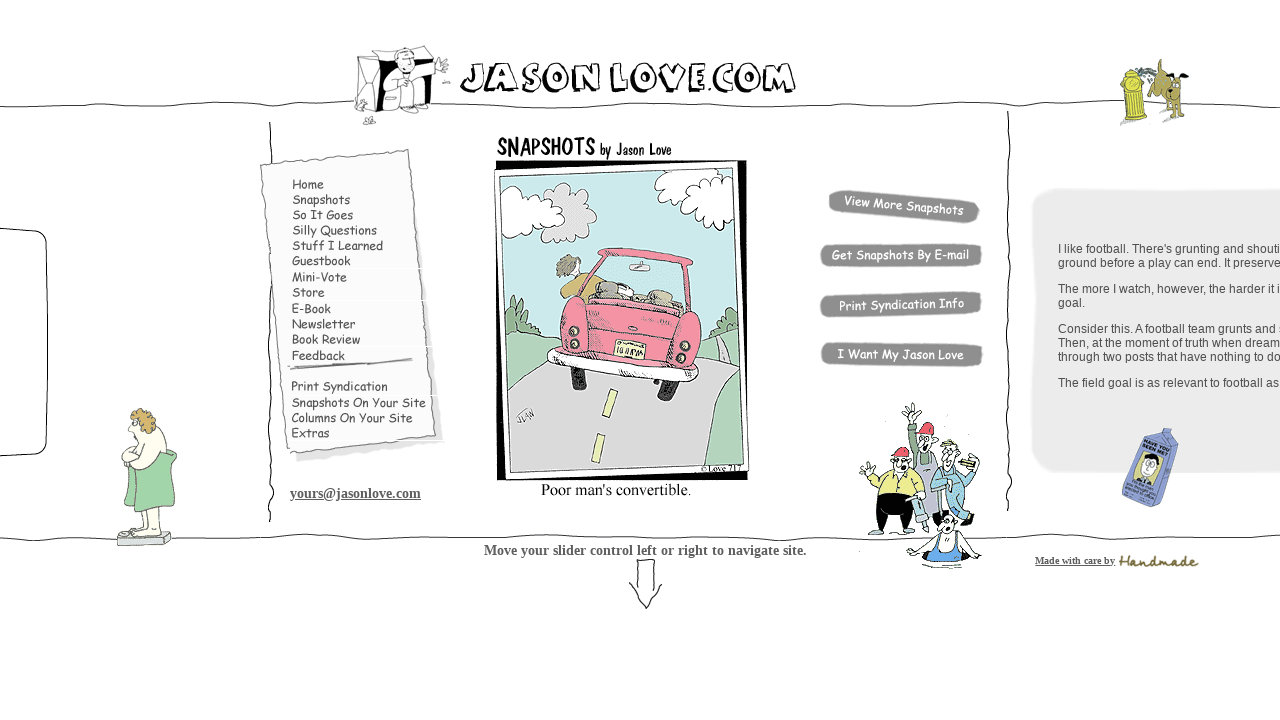

Waited for dashboard page to load (networkidle)
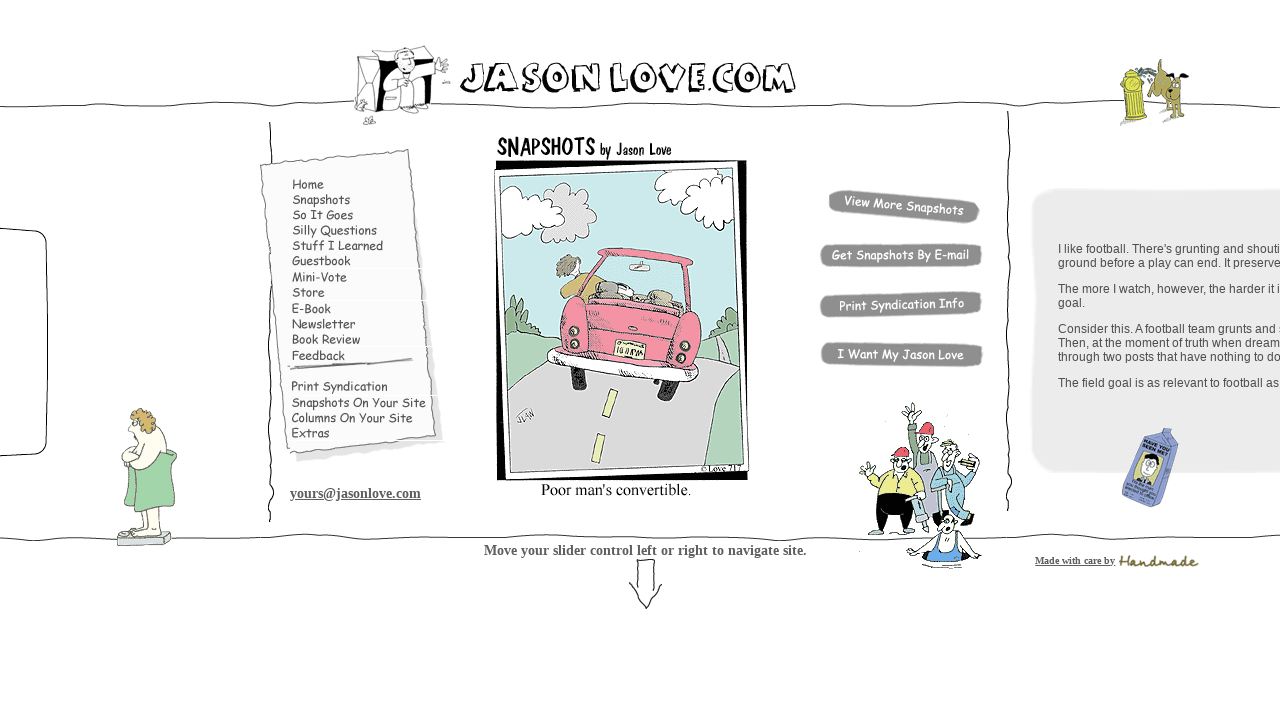

Scrolled right by 5000 pixels using JavaScript
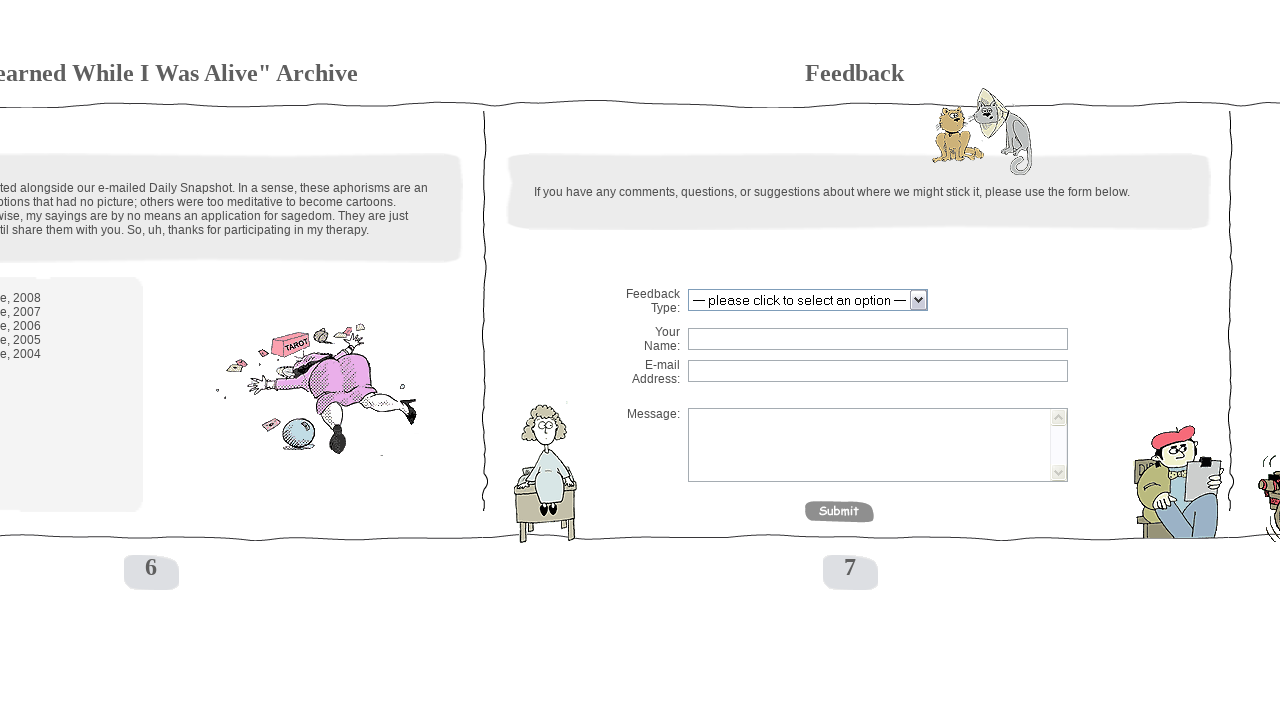

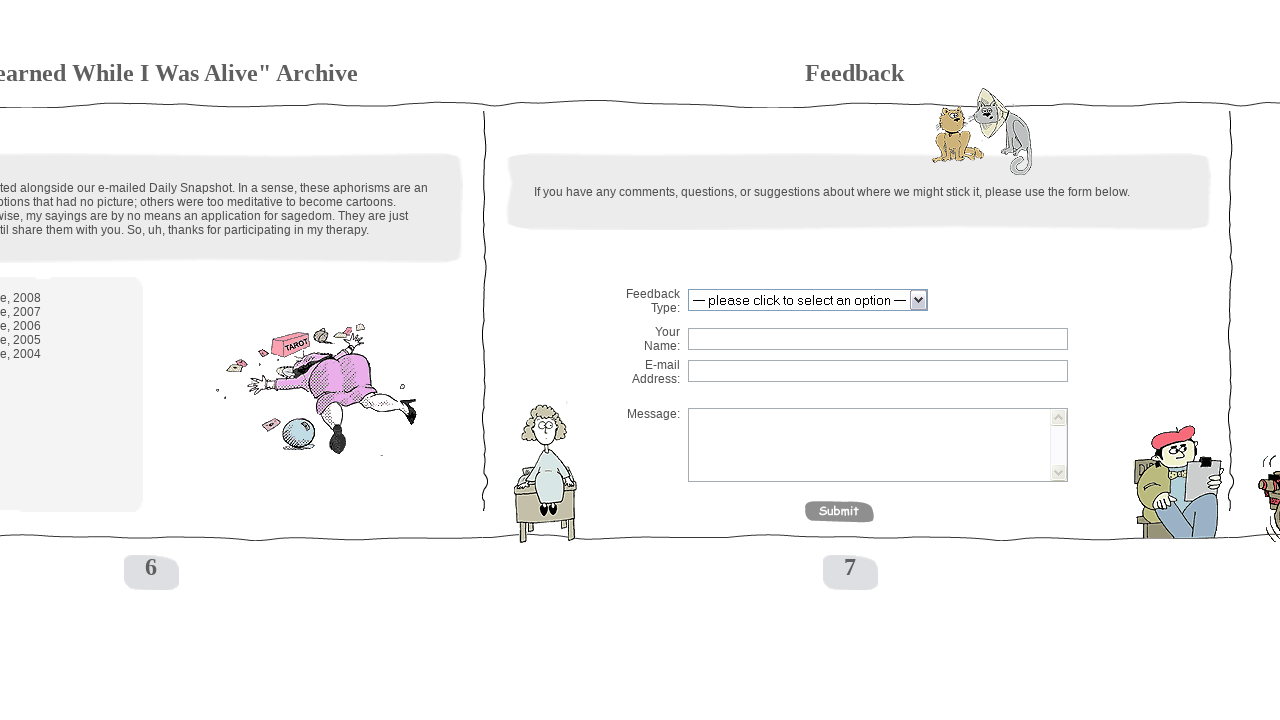